Tests keyboard input events by sending individual keys and key combinations including Ctrl+A and Ctrl+C

Starting URL: https://www.training-support.net/selenium/input-events

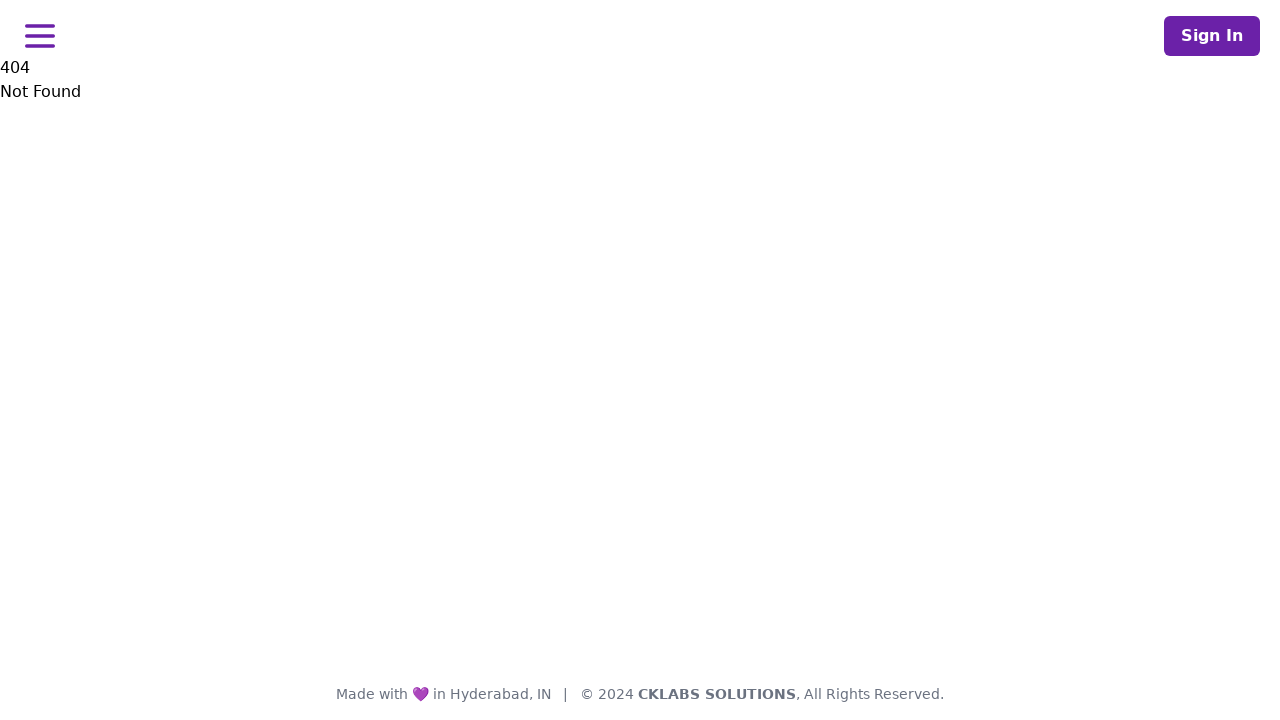

Typed single key 'A'
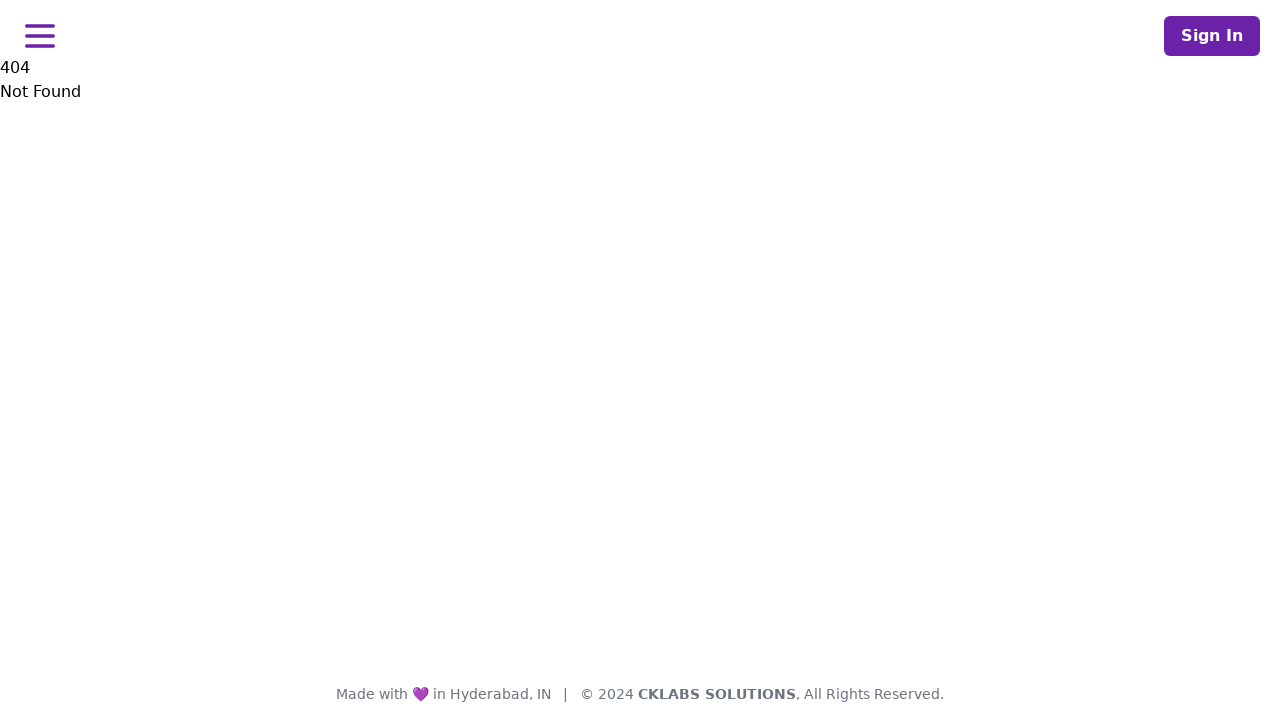

Pressed Ctrl+A to select all text
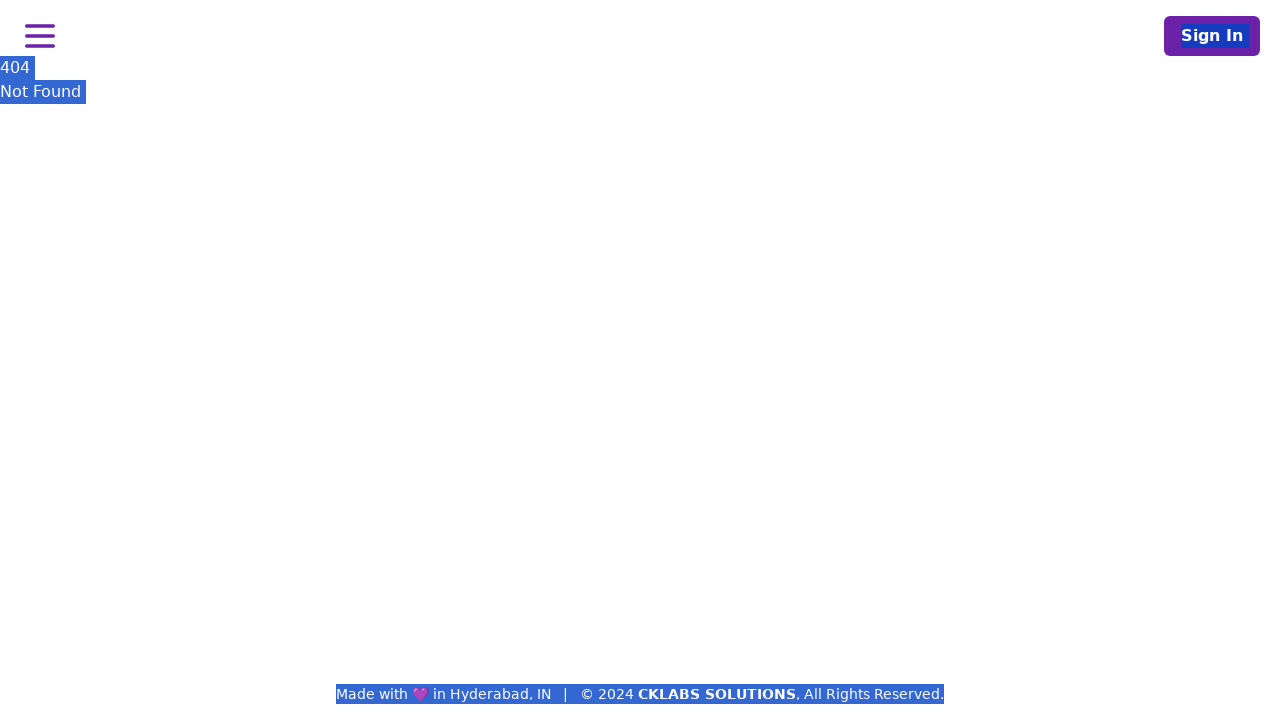

Pressed Ctrl+C to copy selected text
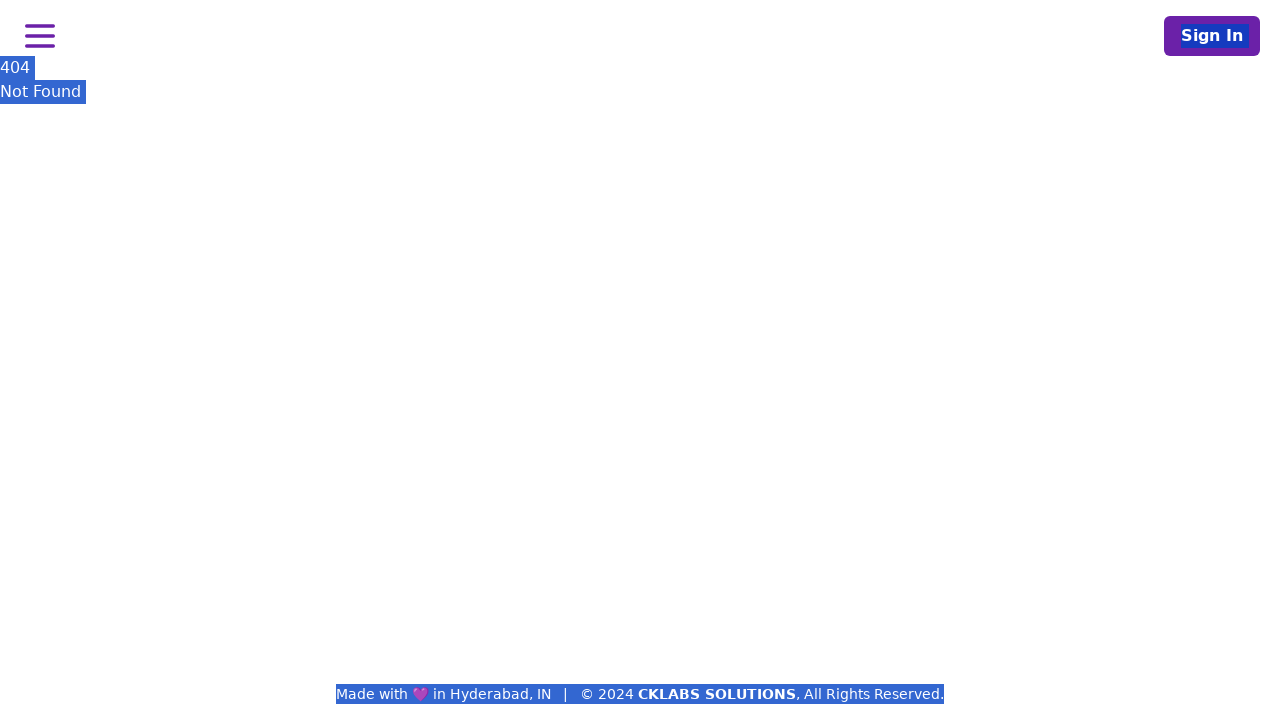

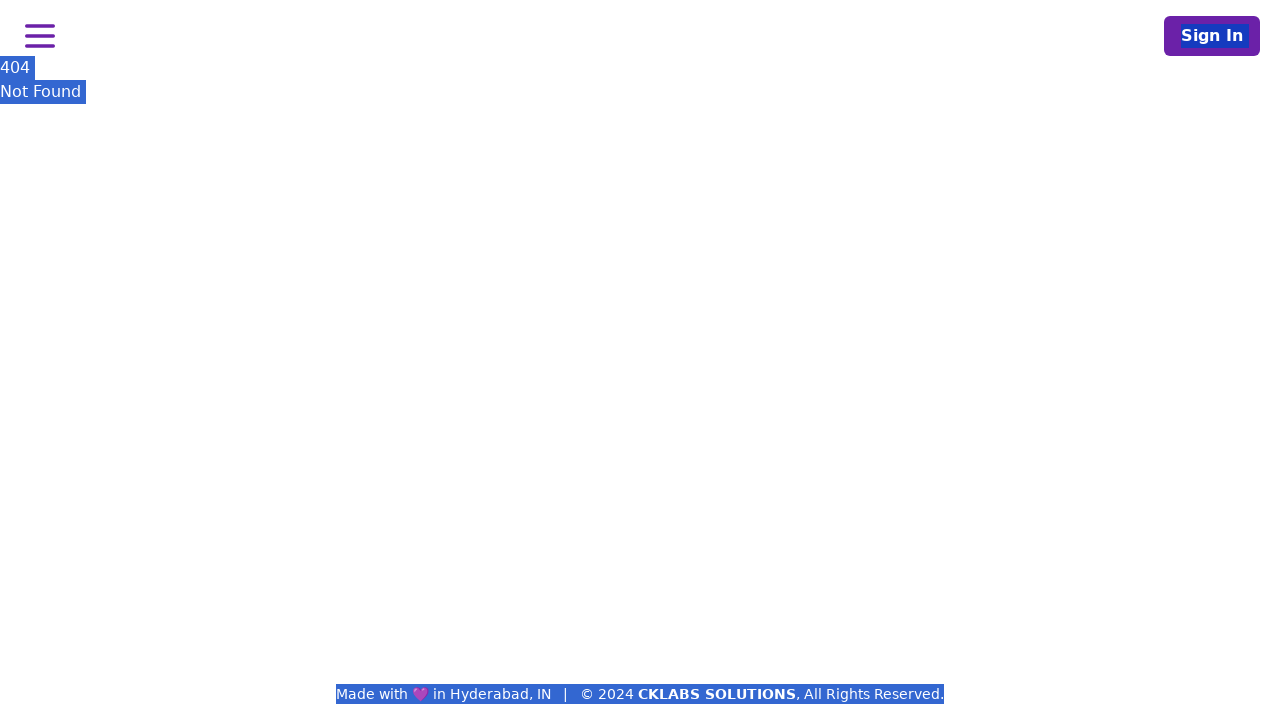